Tests registration form by verifying the header text, placeholder attribute, and filling in first name and last name fields

Starting URL: https://practice.cydeo.com/registration_form

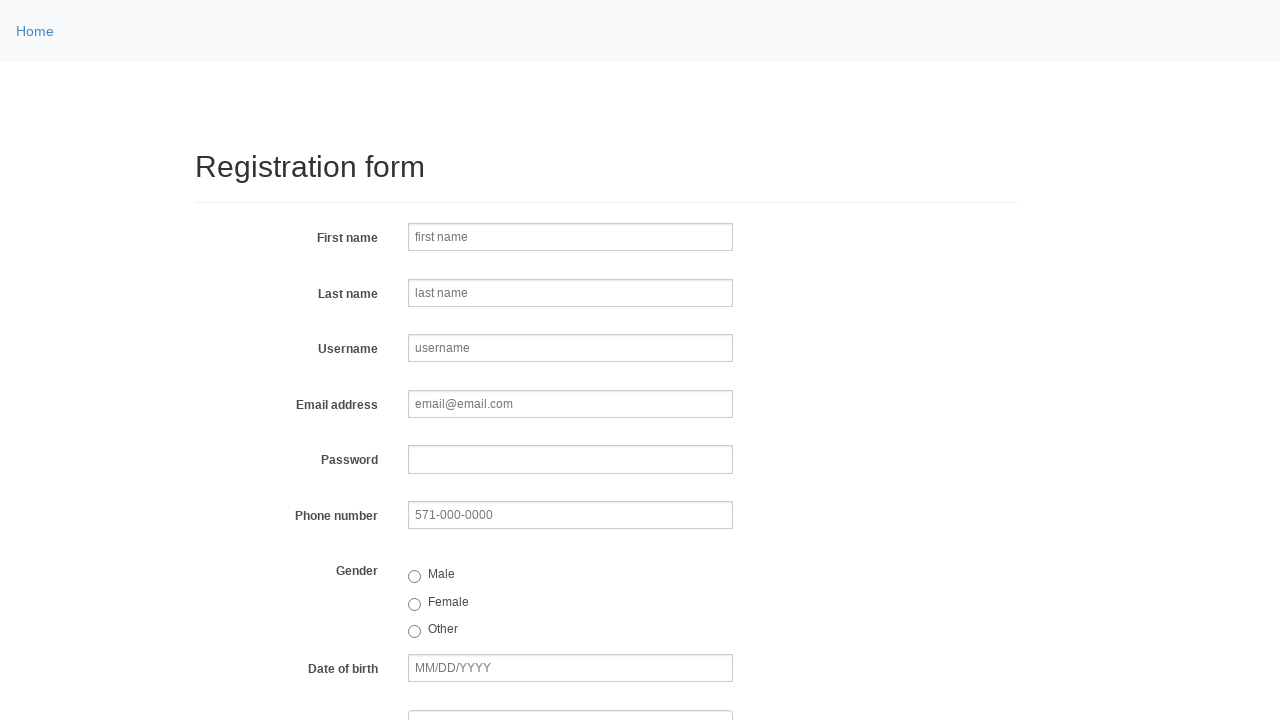

Located h2 header element
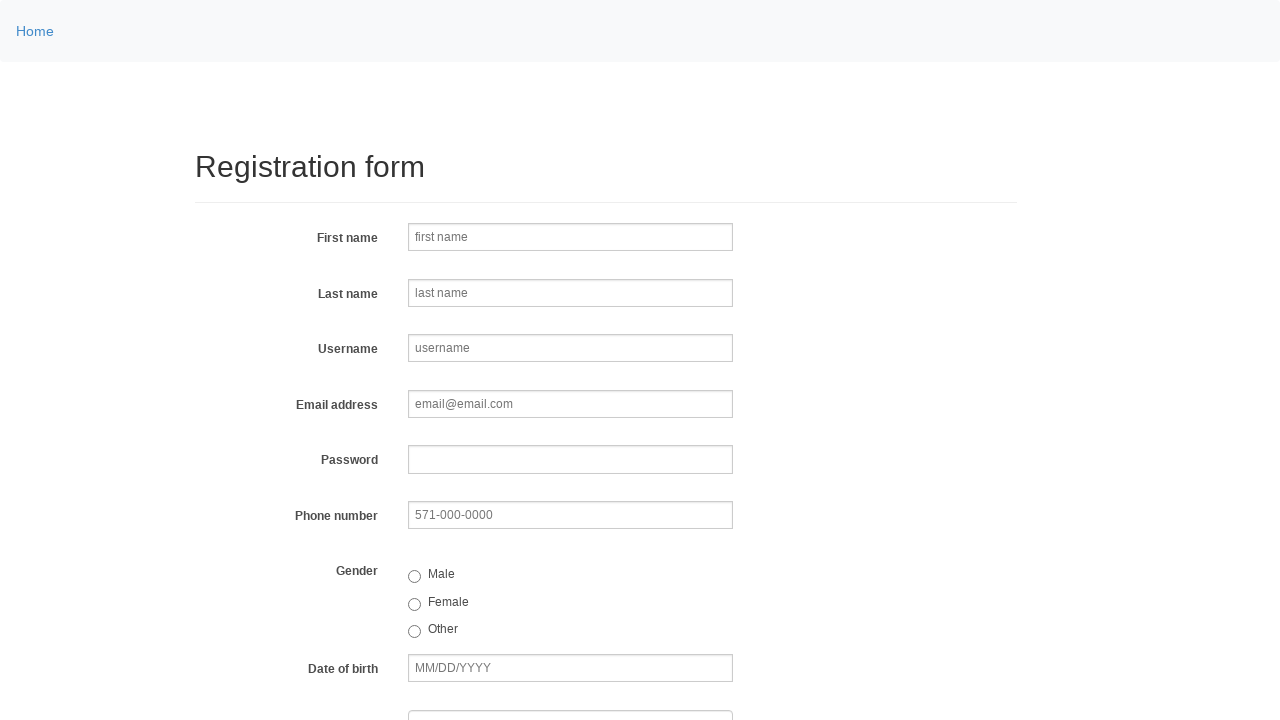

Verified header text is 'Registration form'
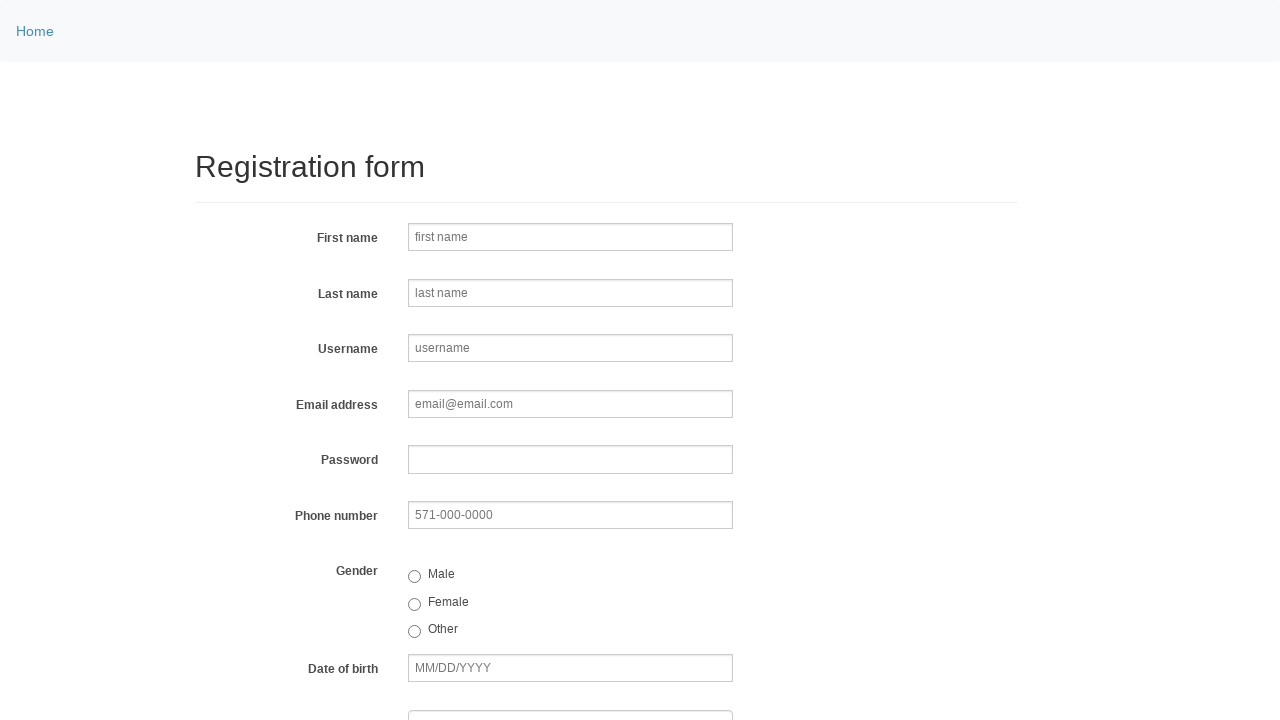

Filled first name field with 'Mehmet' on input[name='firstname']
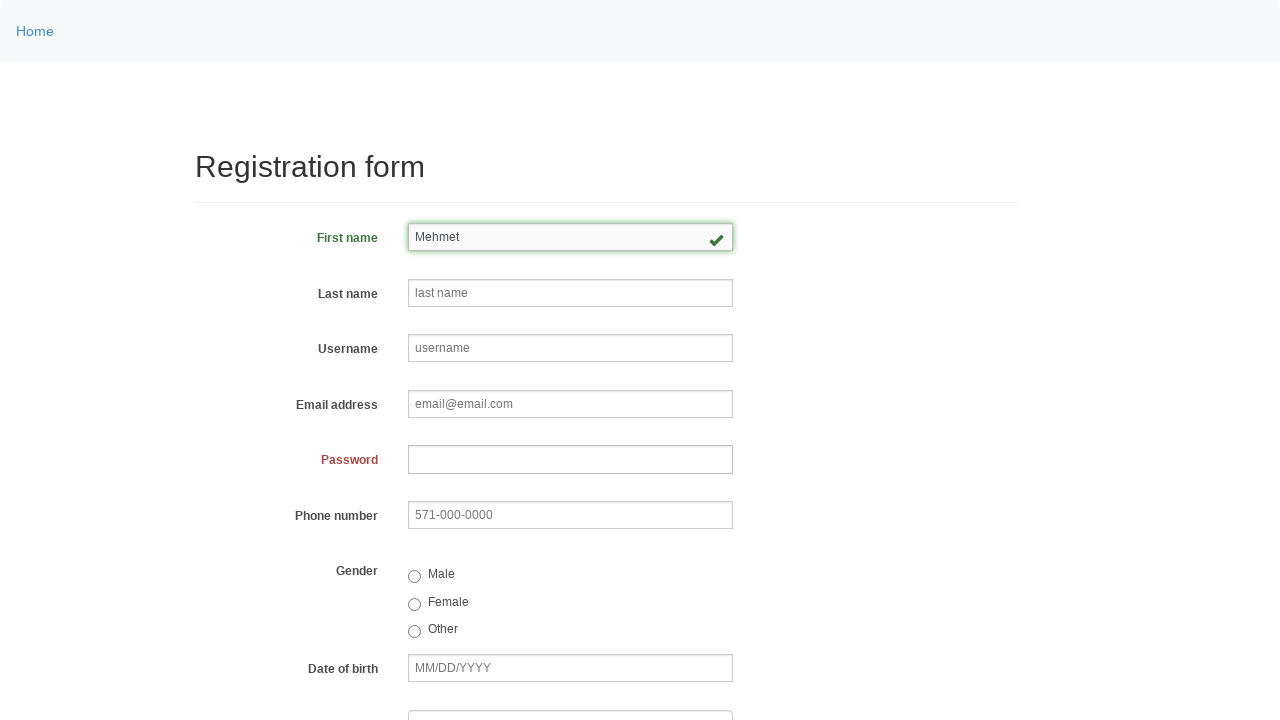

Located first name input field
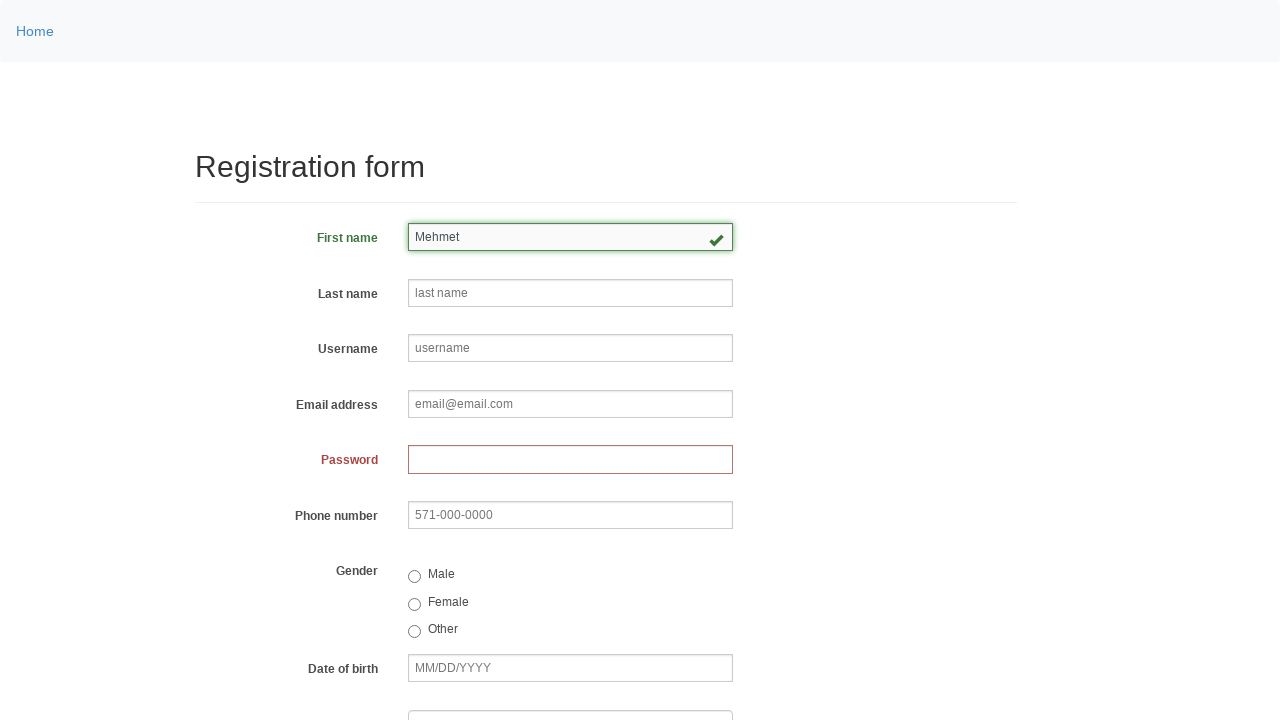

Verified first name placeholder attribute is 'first name'
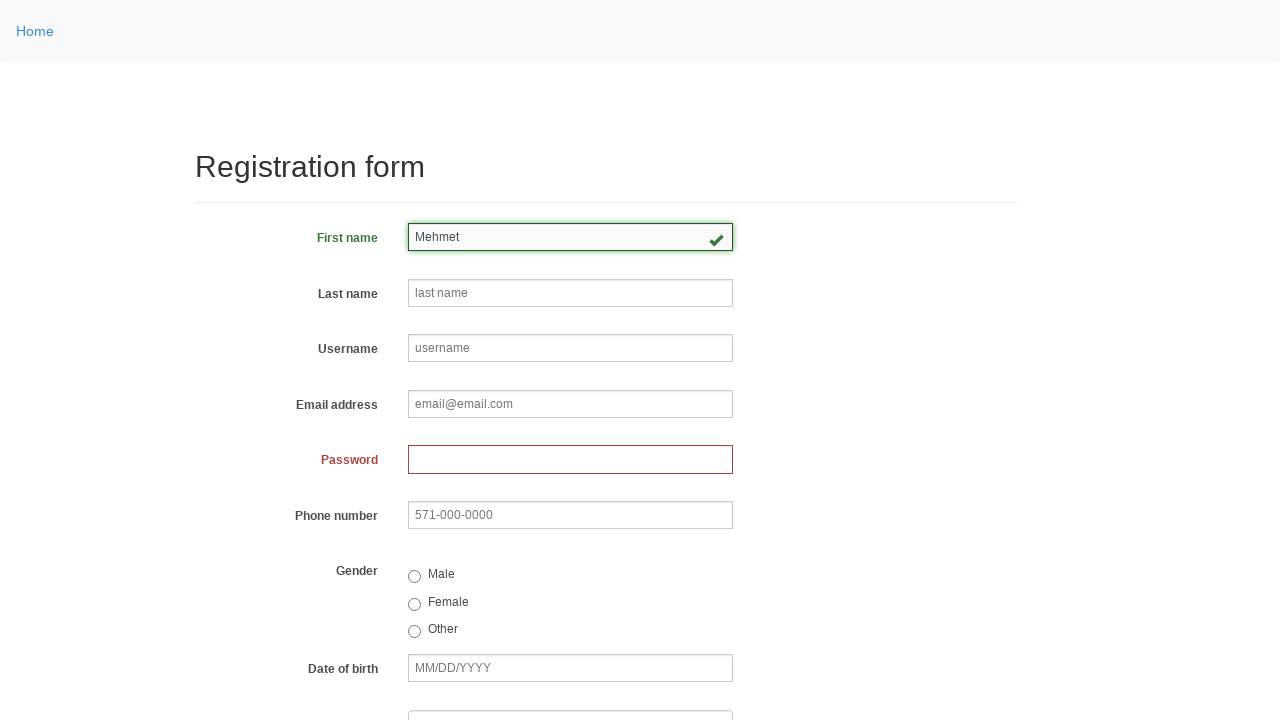

Filled last name field with 'Gezer' on input[name='lastname']
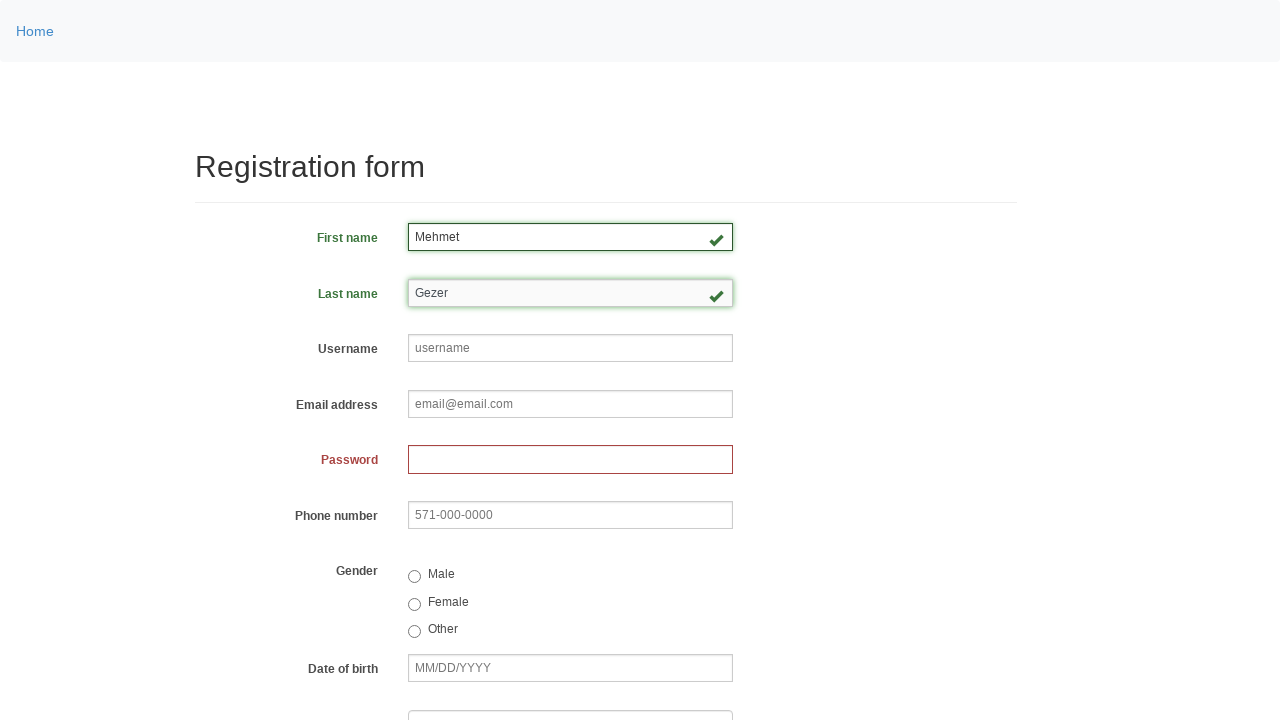

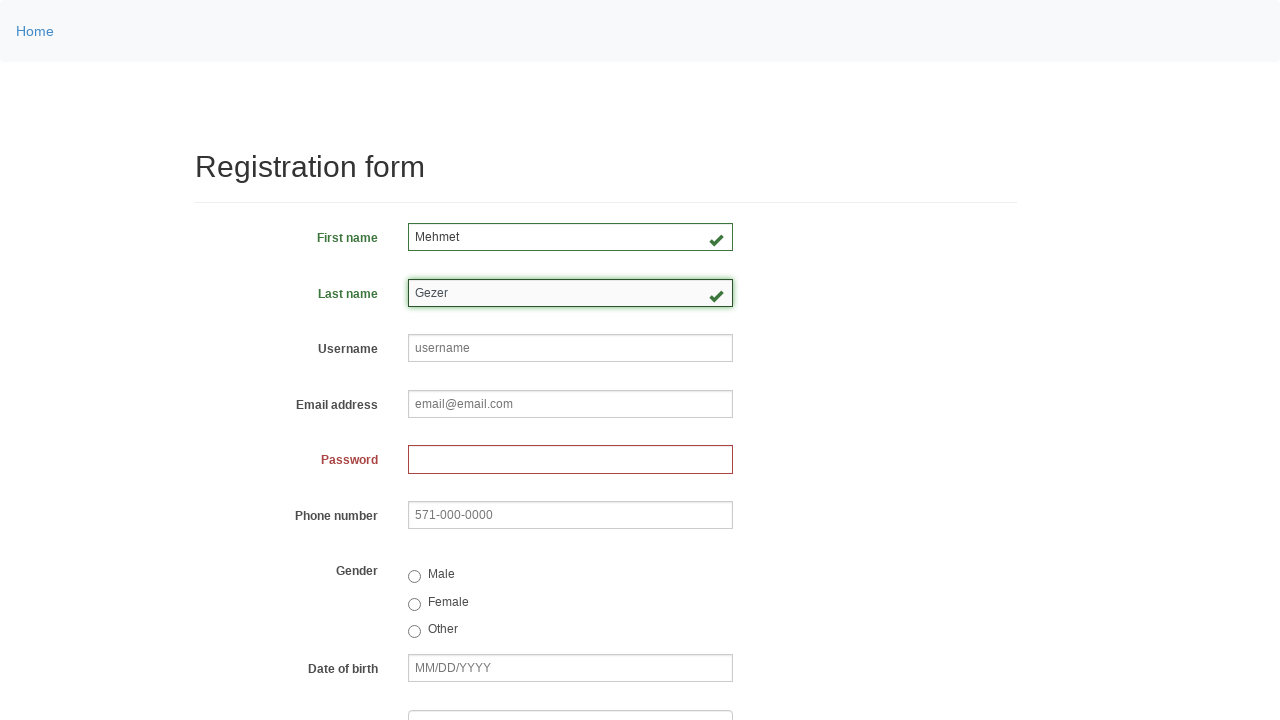